Tests the BlazeDemo flight booking form by selecting a departure city from the dropdown and clicking the submit button to find flights.

Starting URL: http://blazedemo.com/

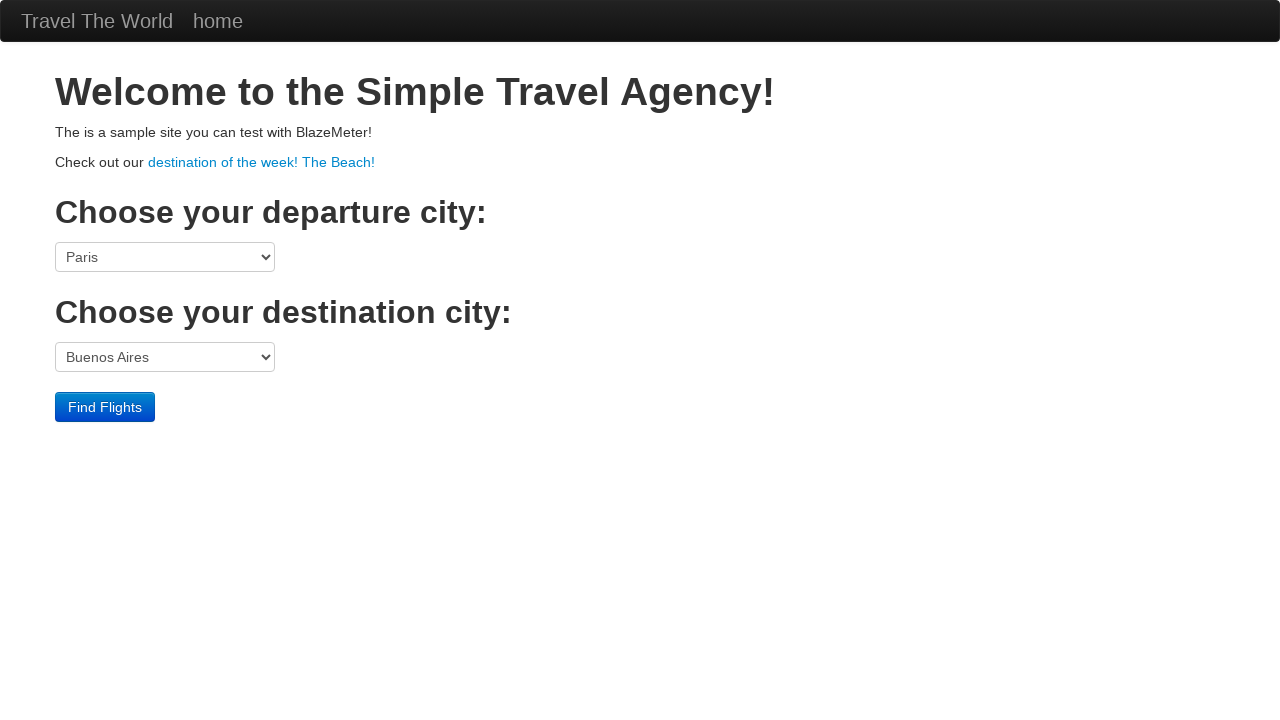

Selected 'San Diego' from departure city dropdown on select[name='fromPort']
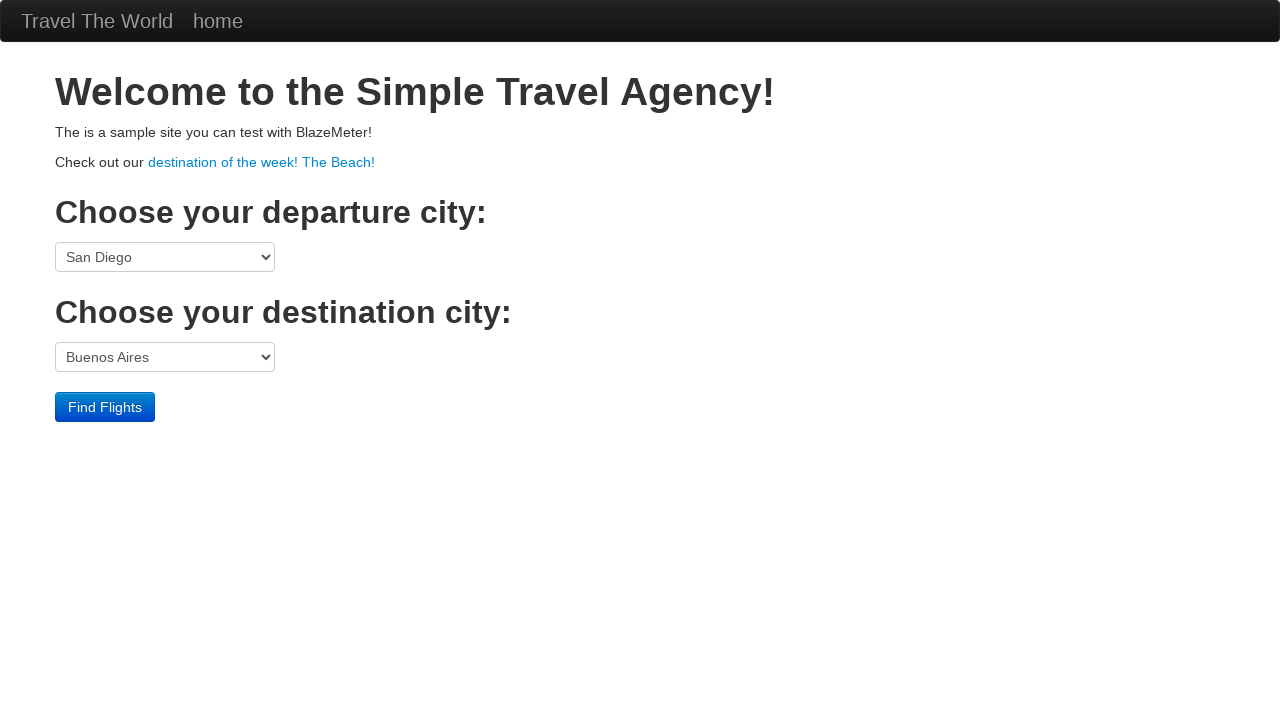

Clicked submit button to find flights at (105, 407) on input[type='submit']
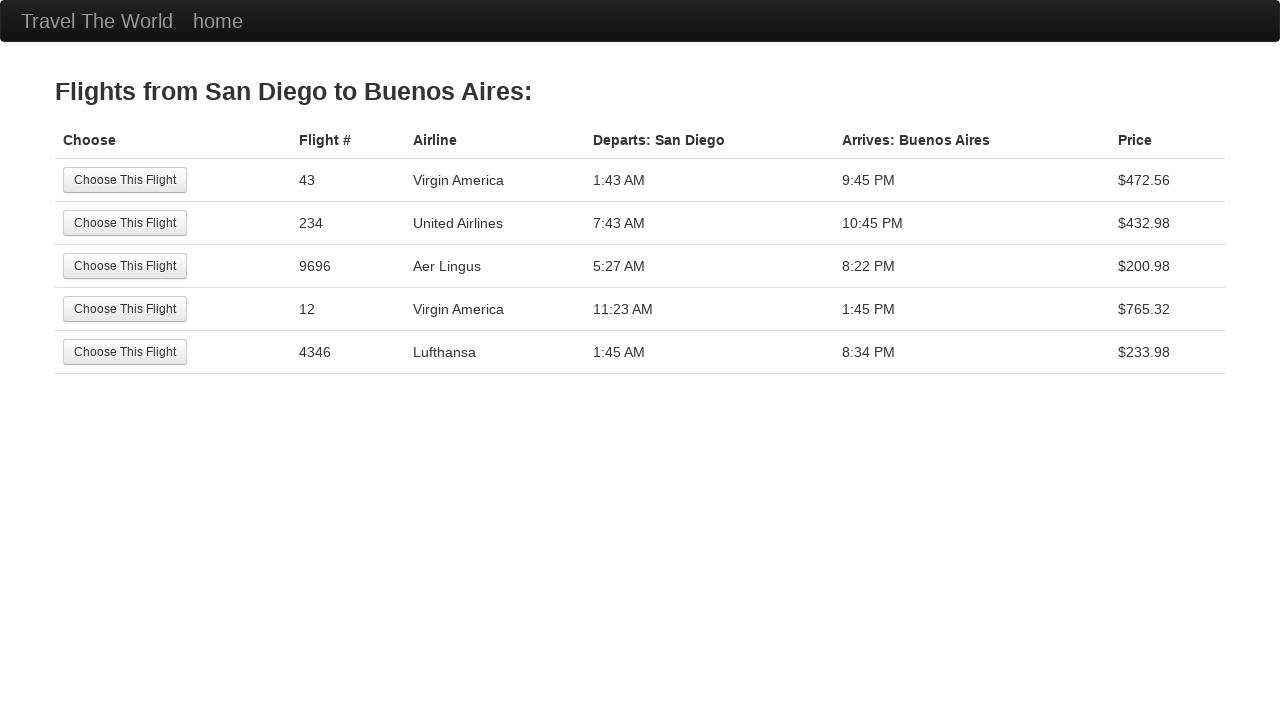

Flight results page loaded
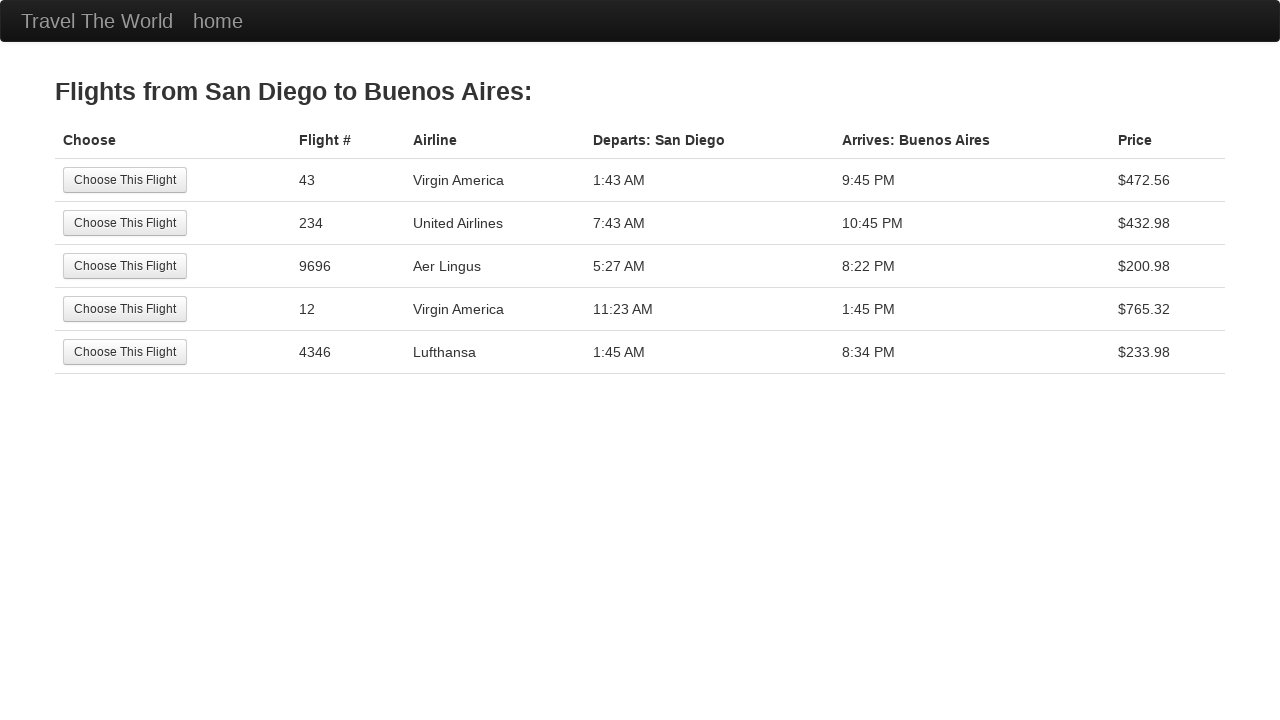

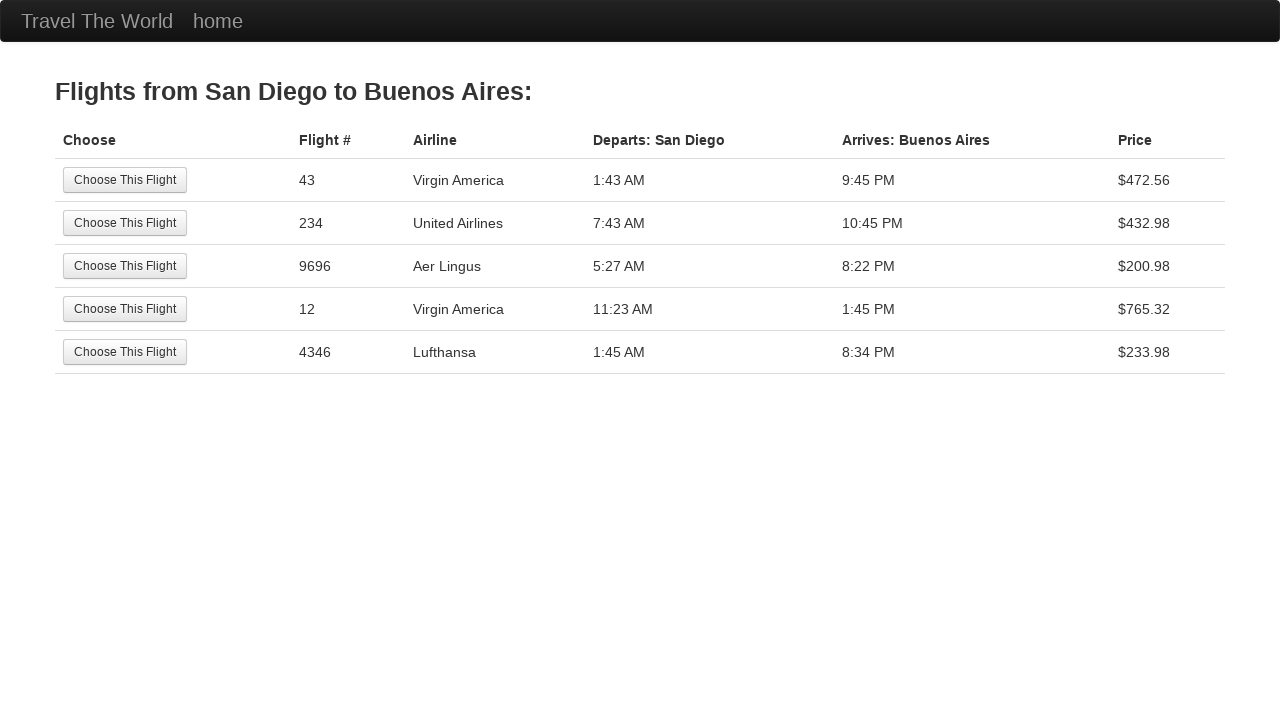